Tests tooltip functionality by hovering over different elements (button, text field, and links) and verifying that their corresponding tooltips are displayed

Starting URL: https://demoqa.com/tool-tips

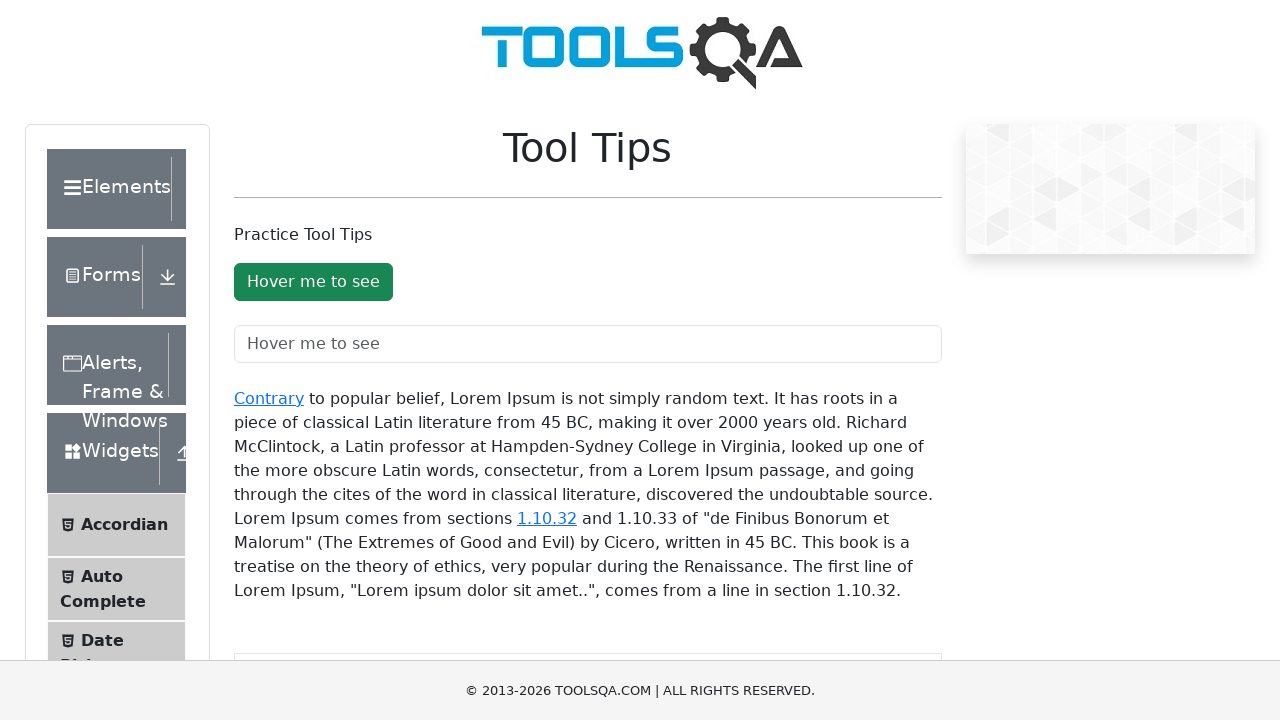

Hovered over the green button at (313, 282) on #toolTipButton
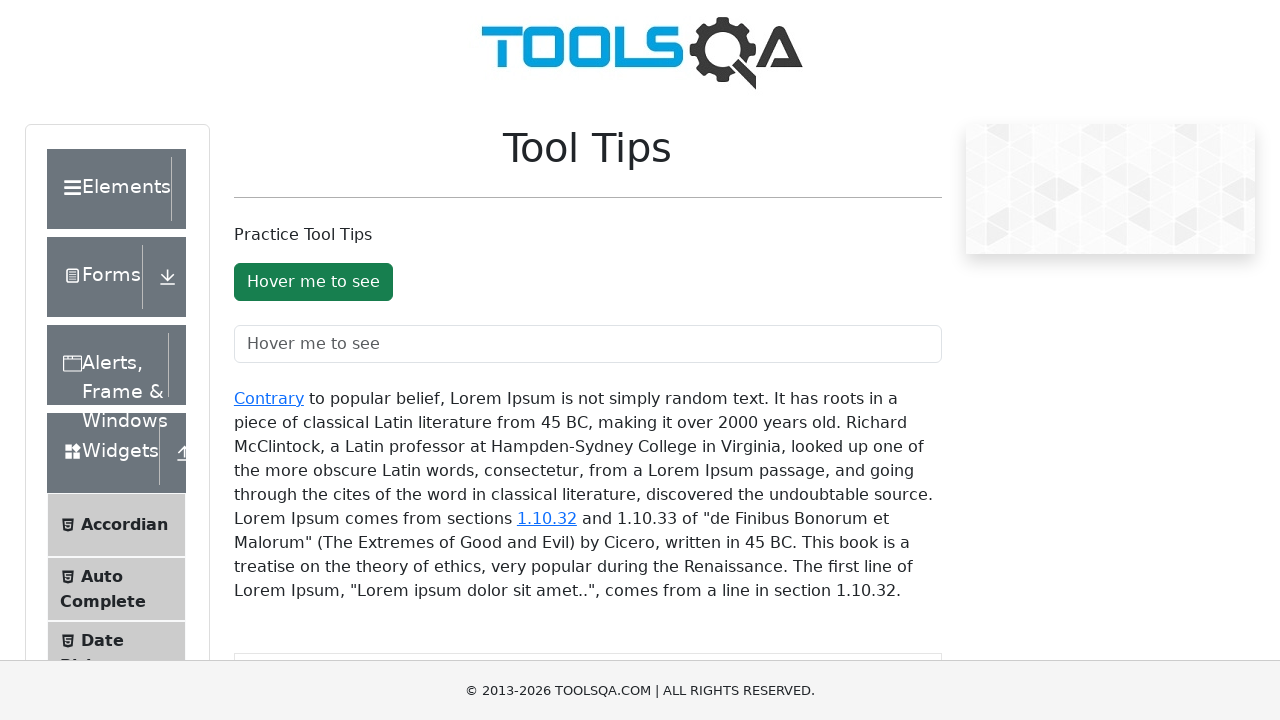

Button tooltip appeared
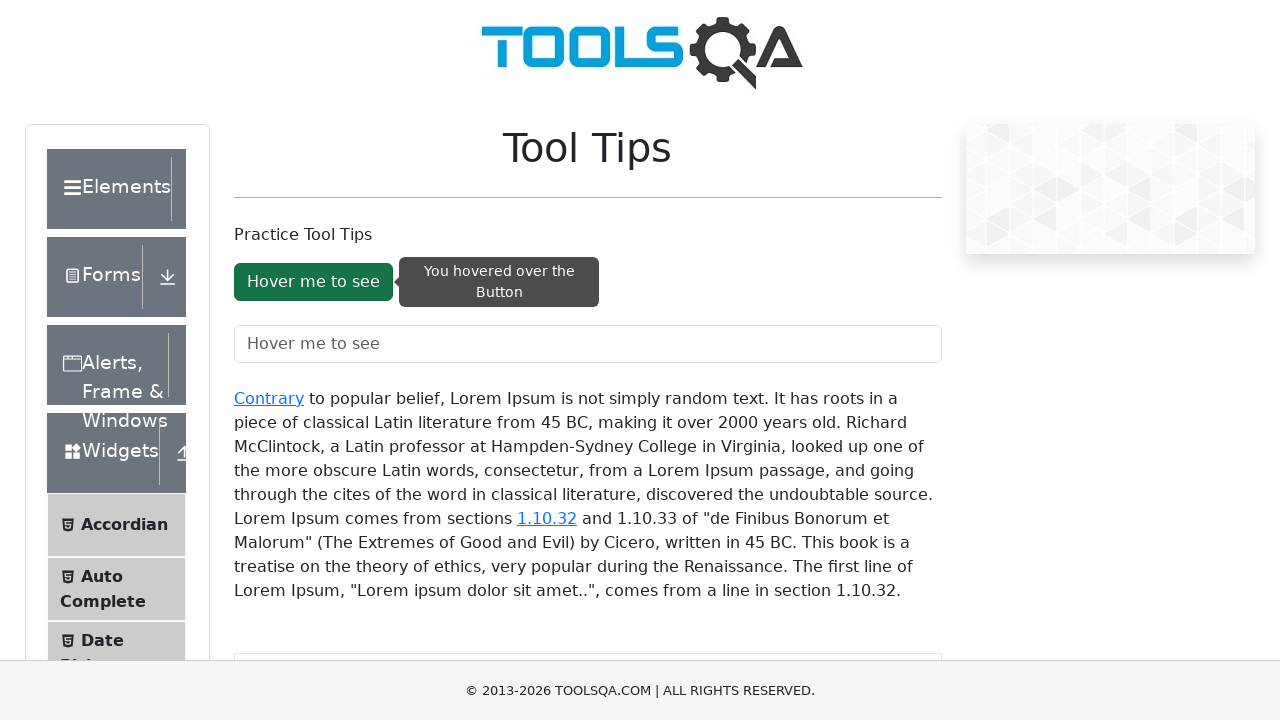

Scrolled down 400 pixels to reveal more elements
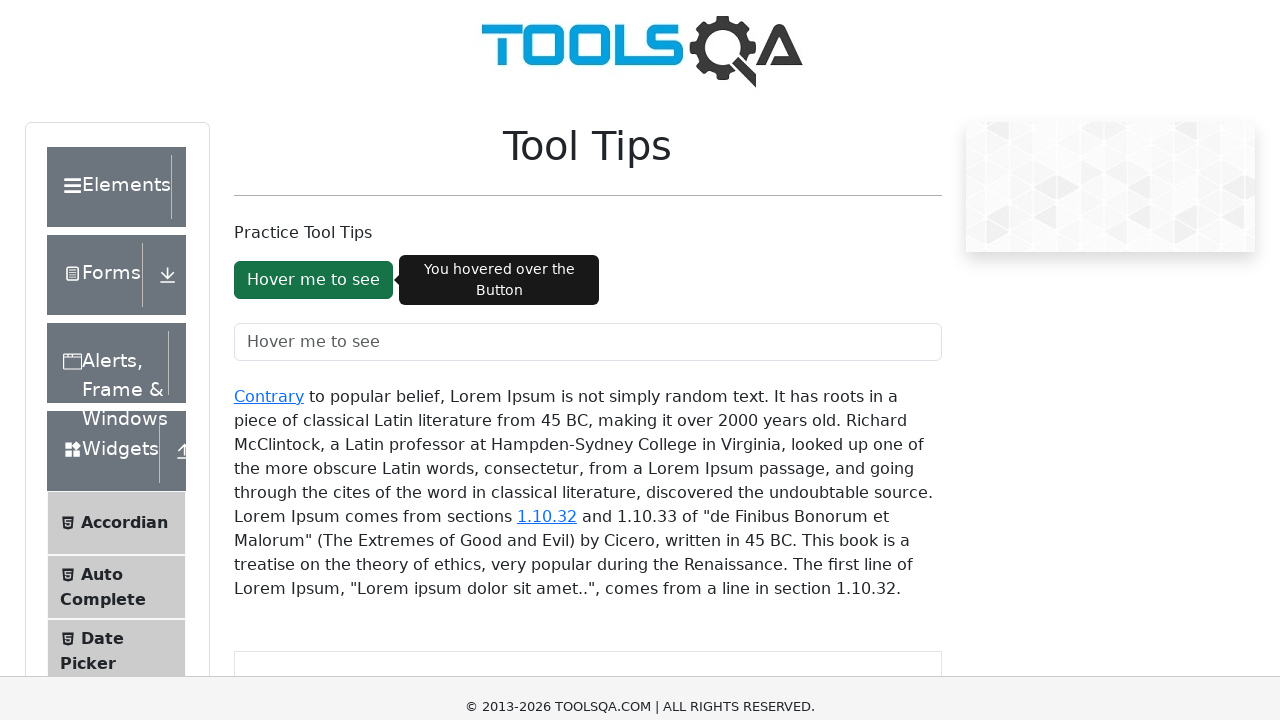

Hovered over the text field at (588, 344) on #toolTipTextField
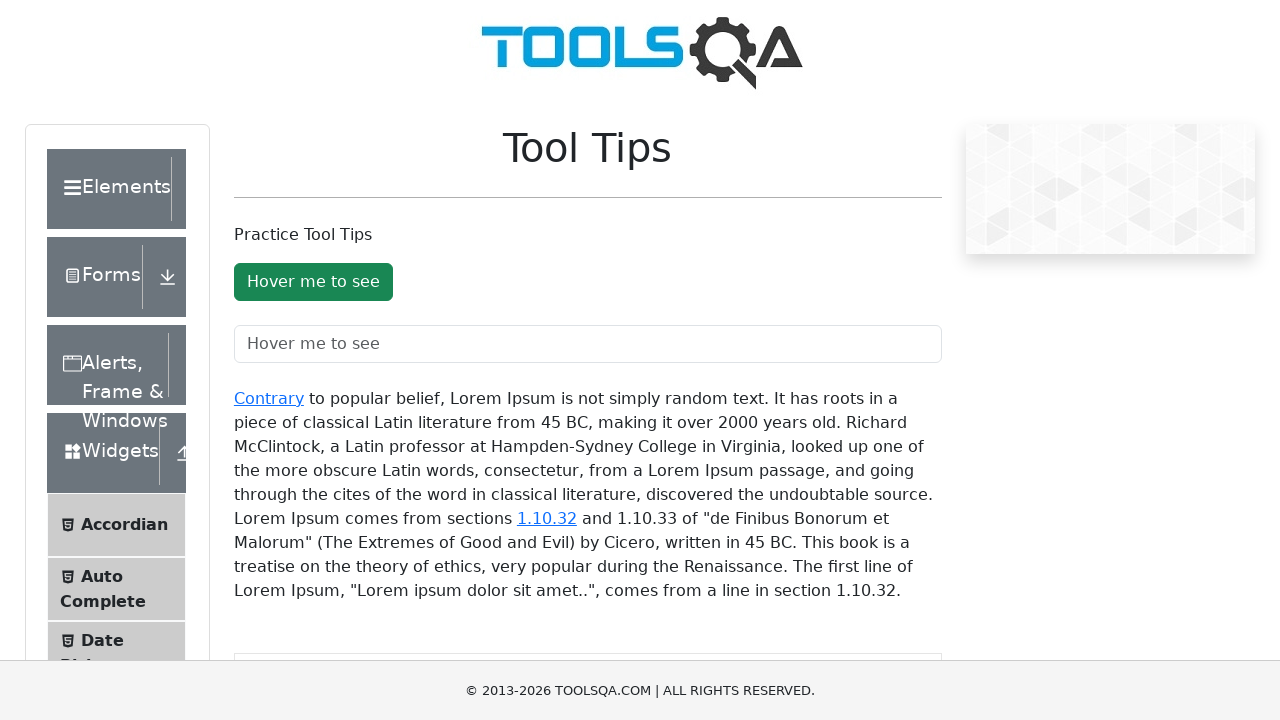

Text field tooltip appeared
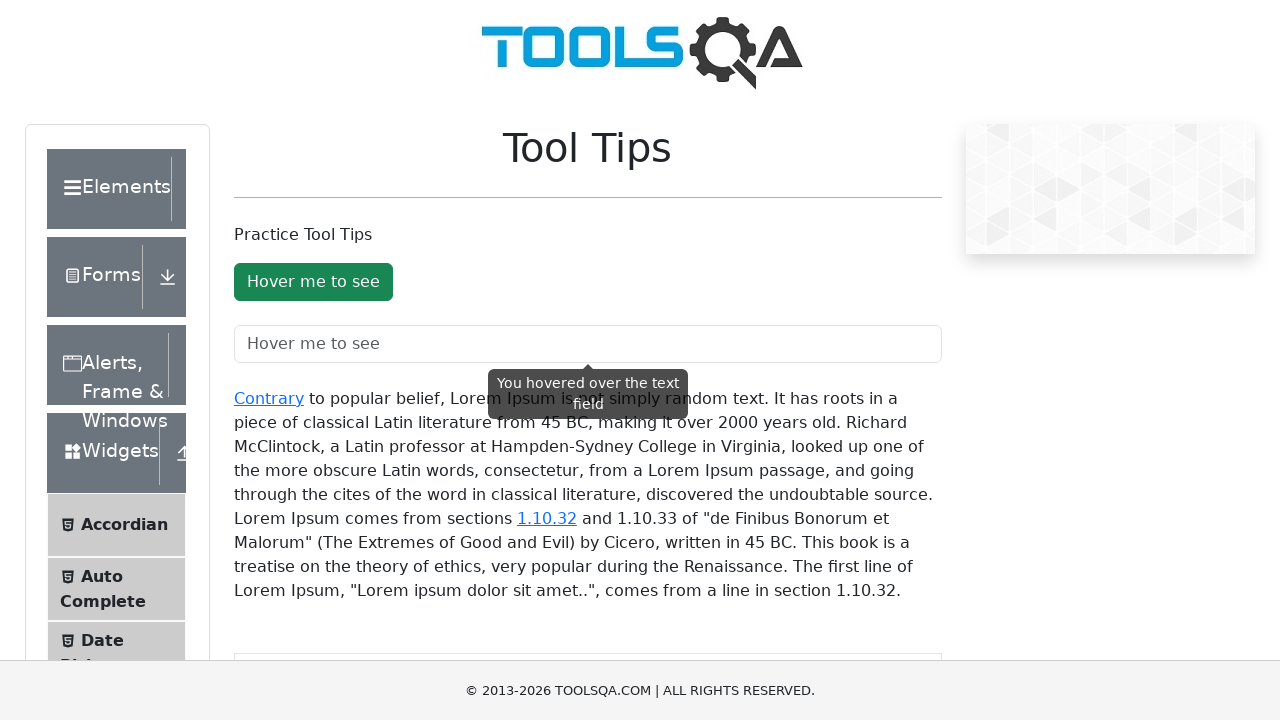

Hovered over the 'Contrary' link at (269, 398) on xpath=//a[.='Contrary']
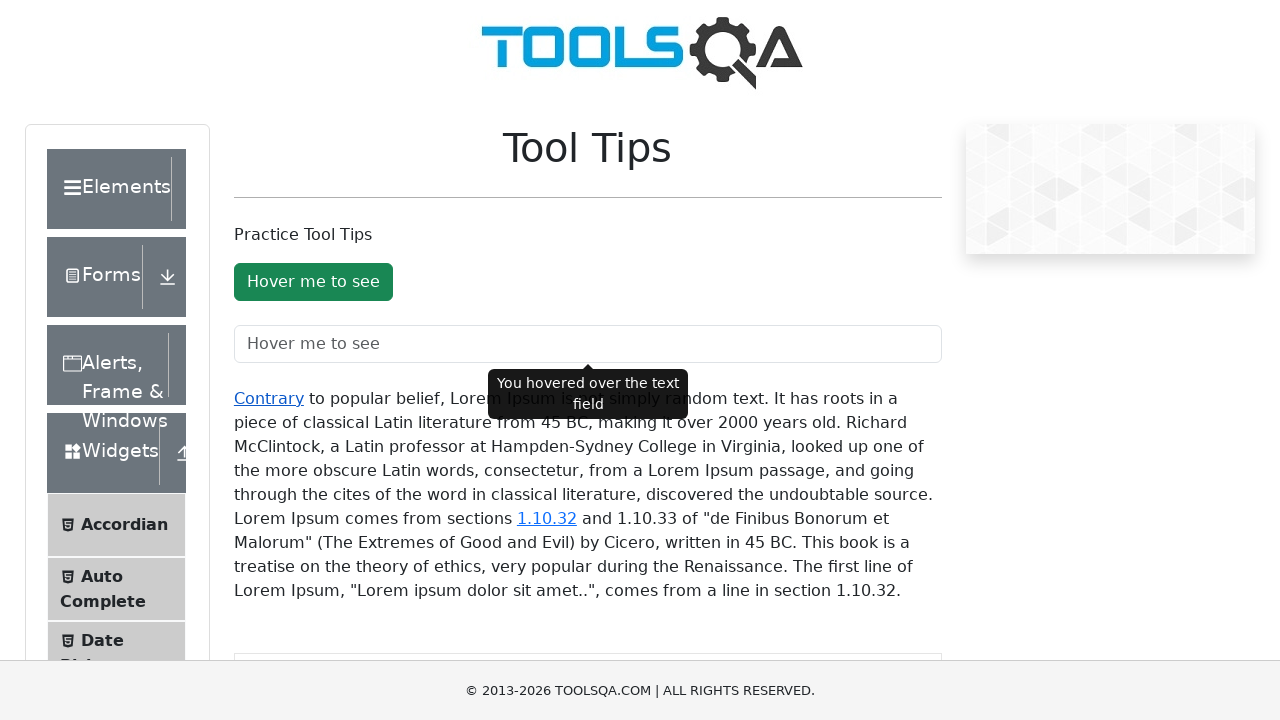

'Contrary' link tooltip appeared
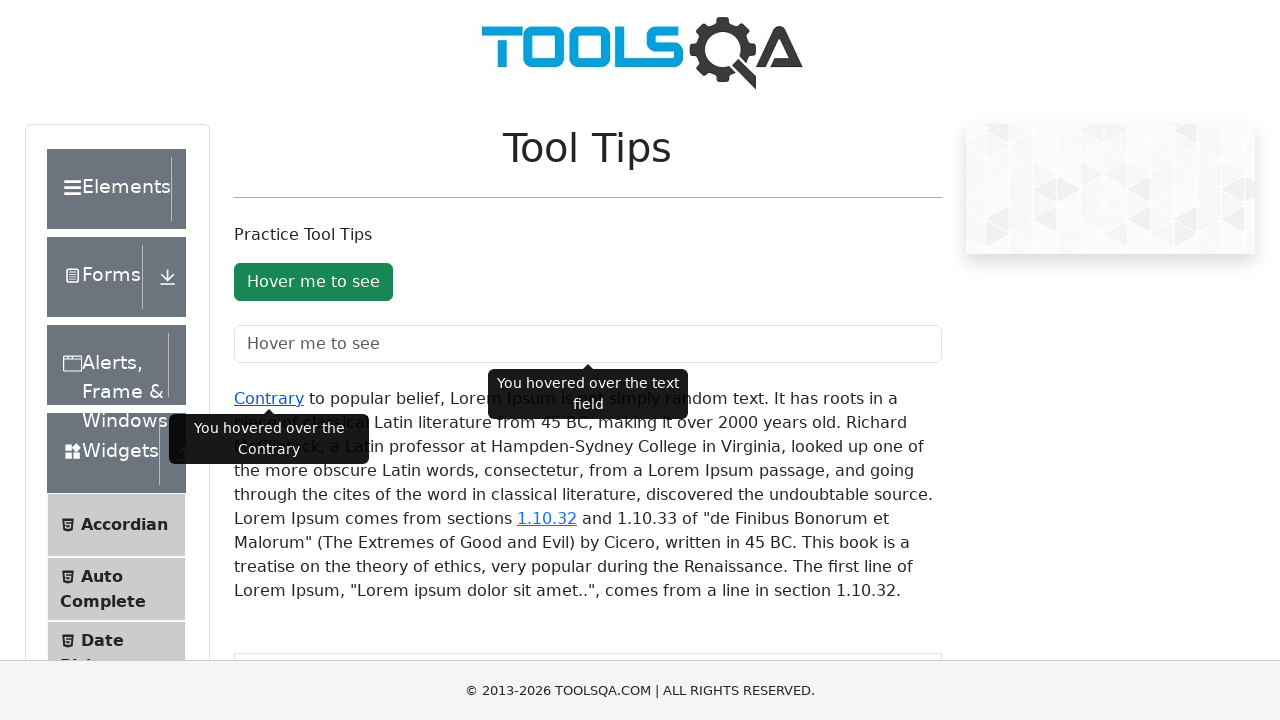

Hovered over the '1.10.32' section link at (547, 518) on xpath=//a[.='1.10.32']
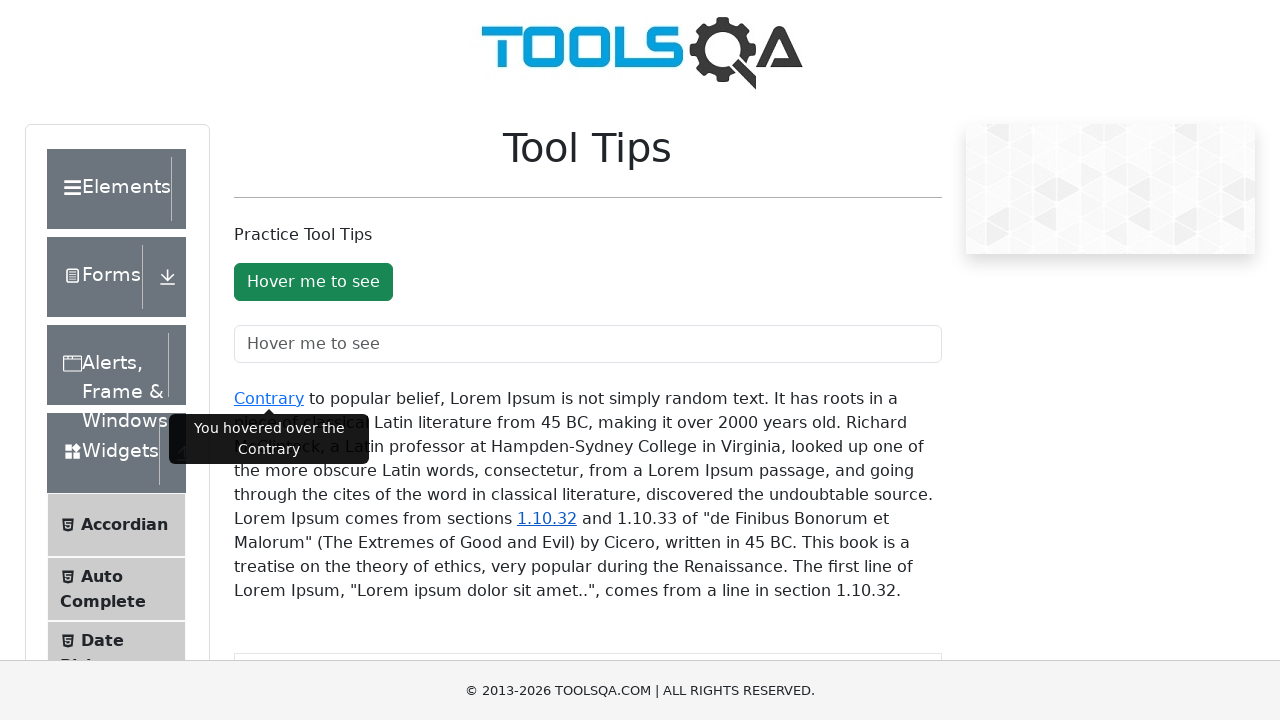

'1.10.32' section link tooltip appeared
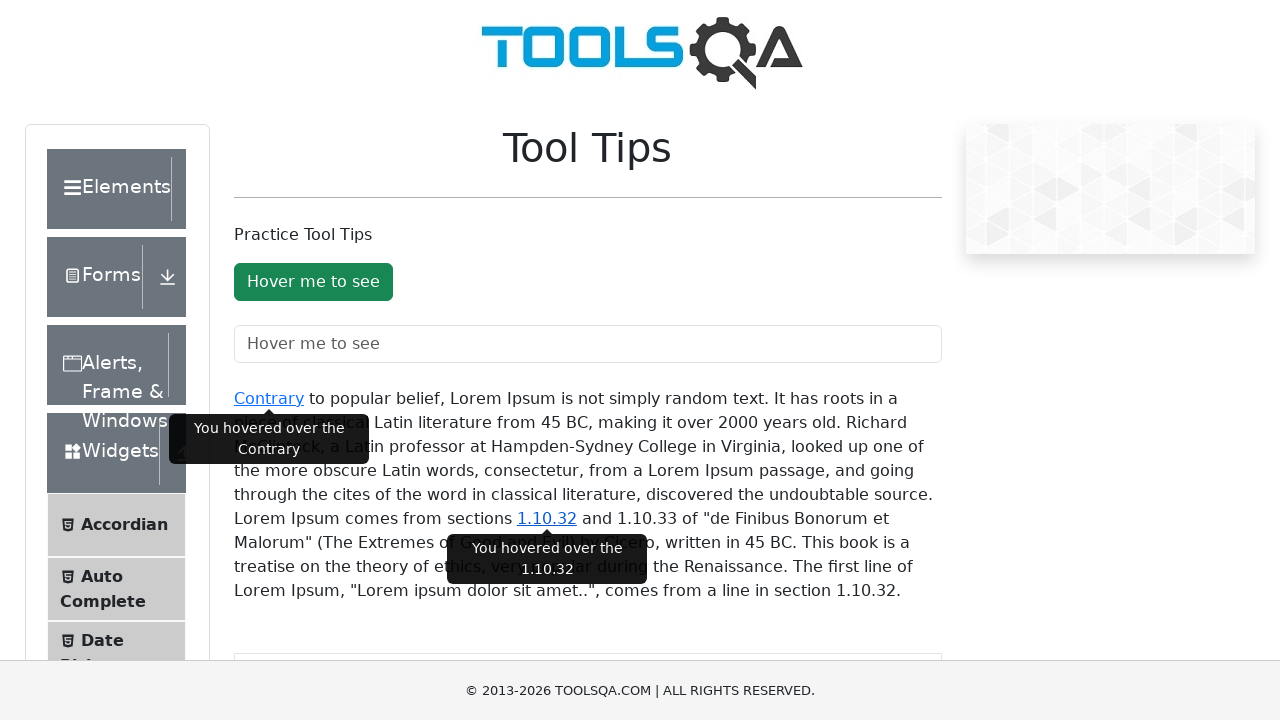

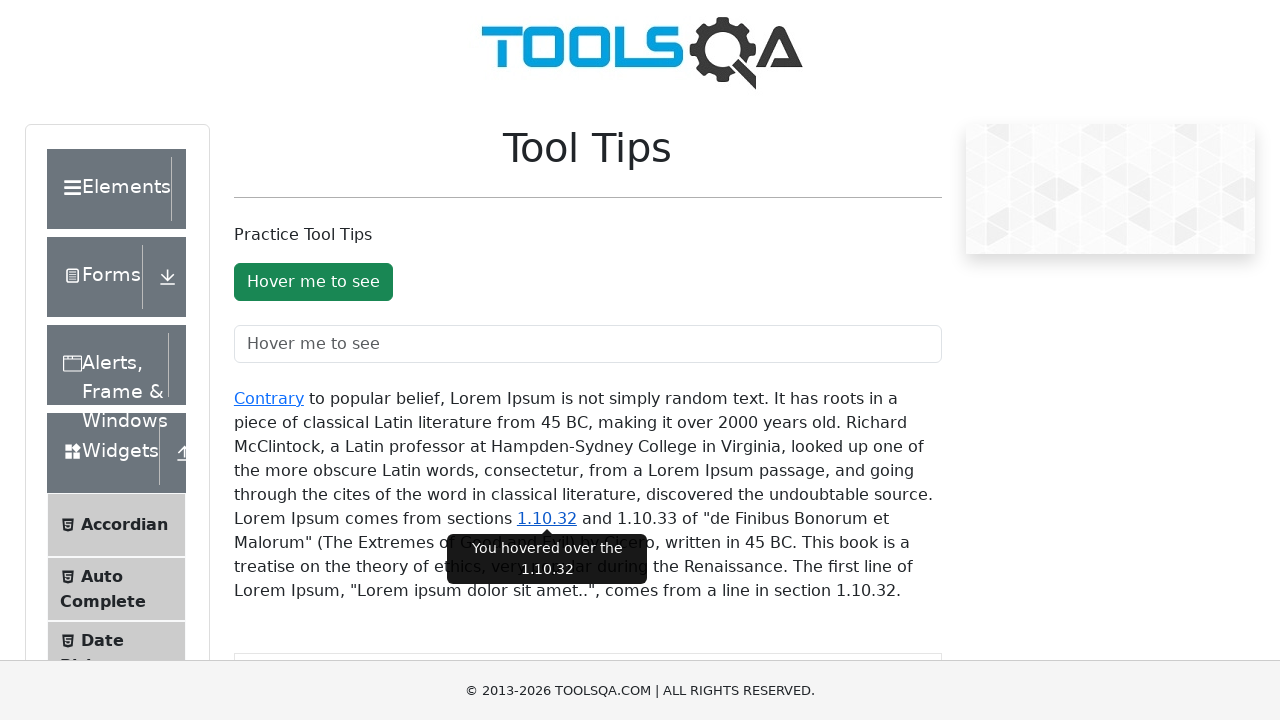